Verifies that the OpenCart home page URL is correct

Starting URL: https://naveenautomationlabs.com/opencart/

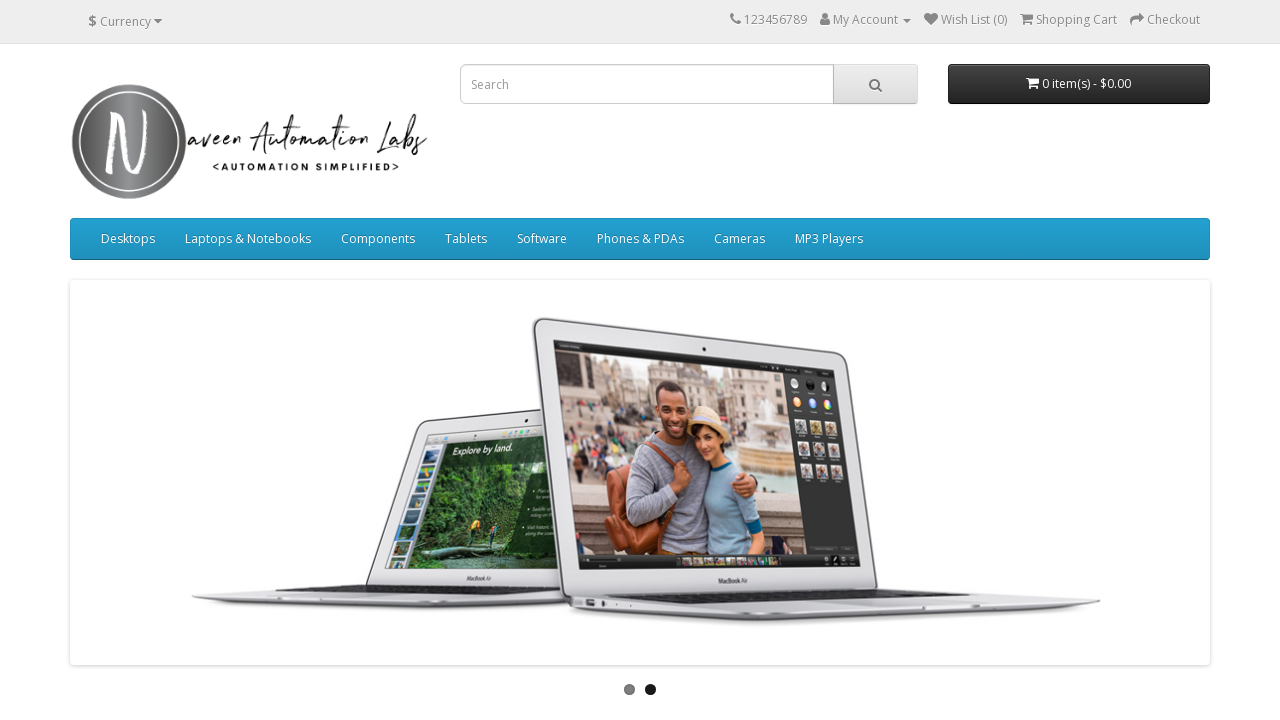

Verified OpenCart home page URL is correct
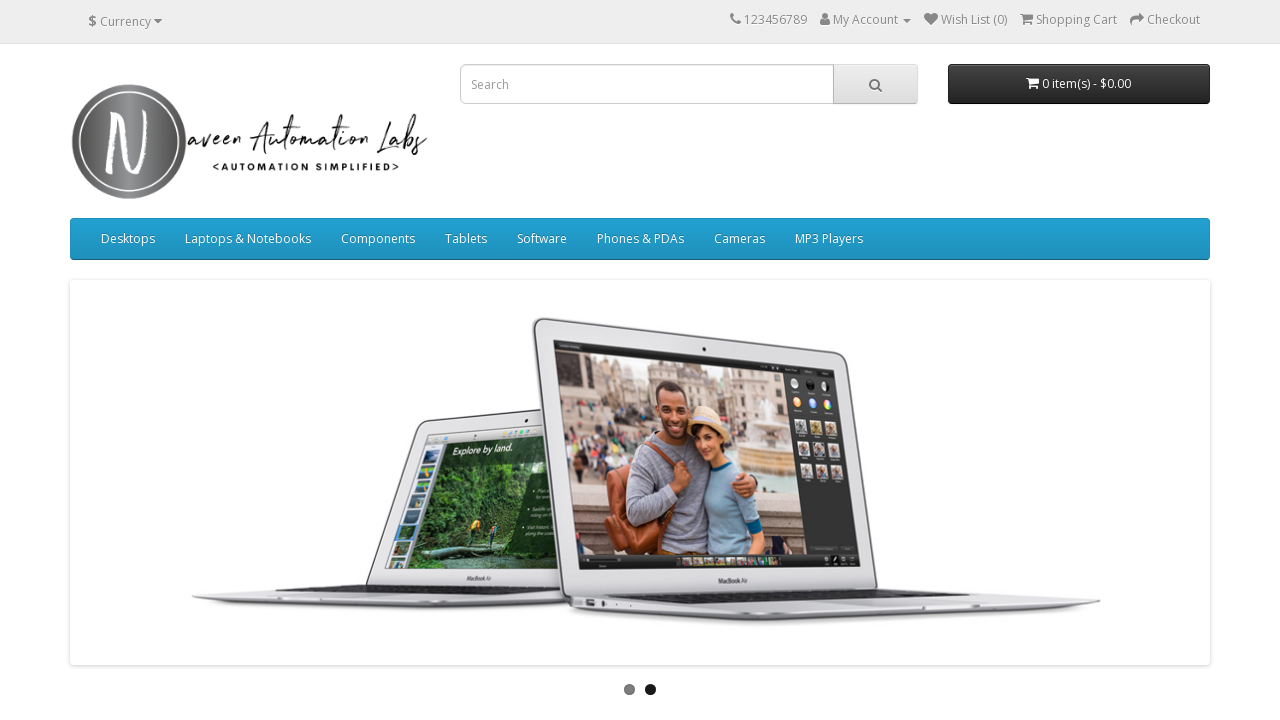

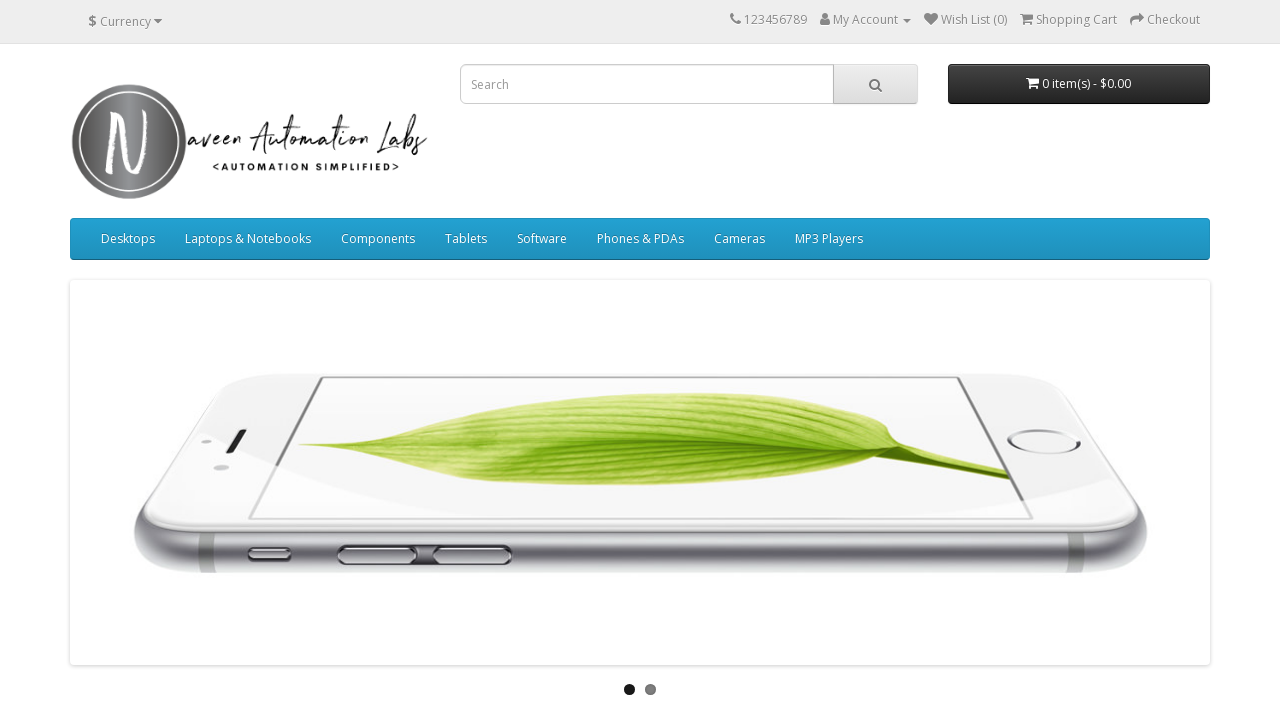